Tests opening a new browser window, verifying it opened, closing it, and confirming only the original window remains

Starting URL: https://the-internet.herokuapp.com/windows

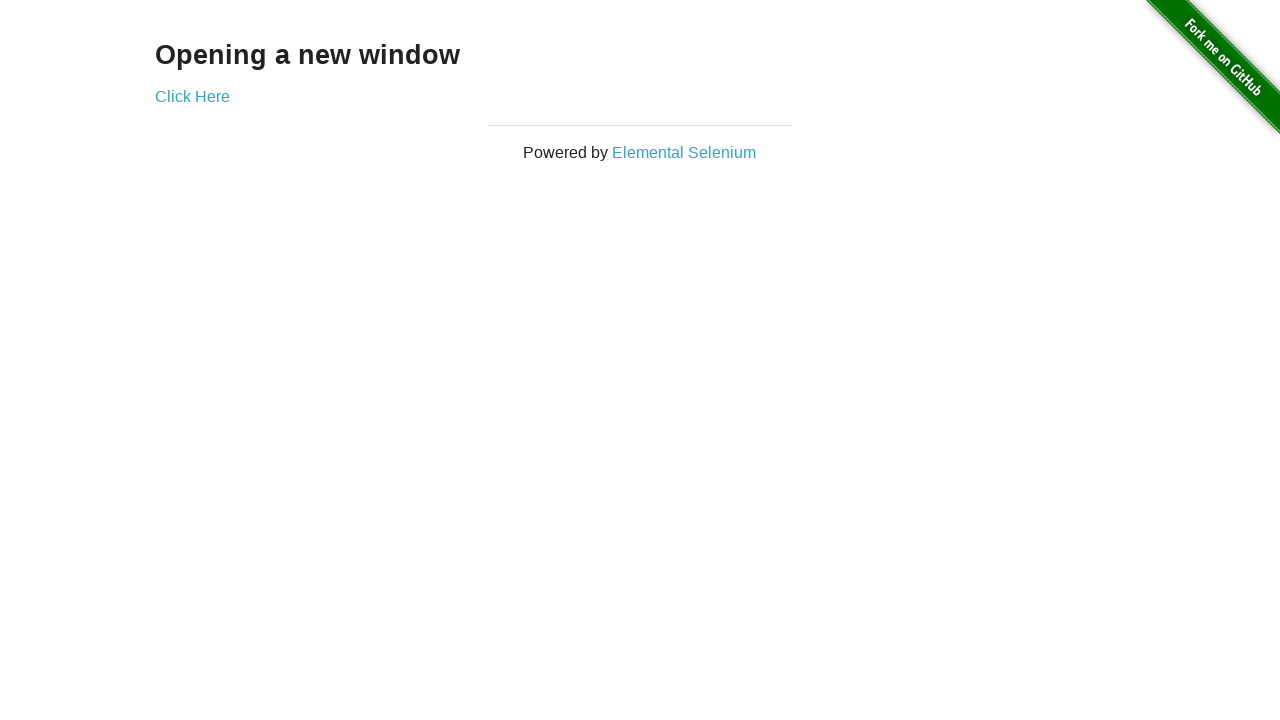

Navigated to the windows test page
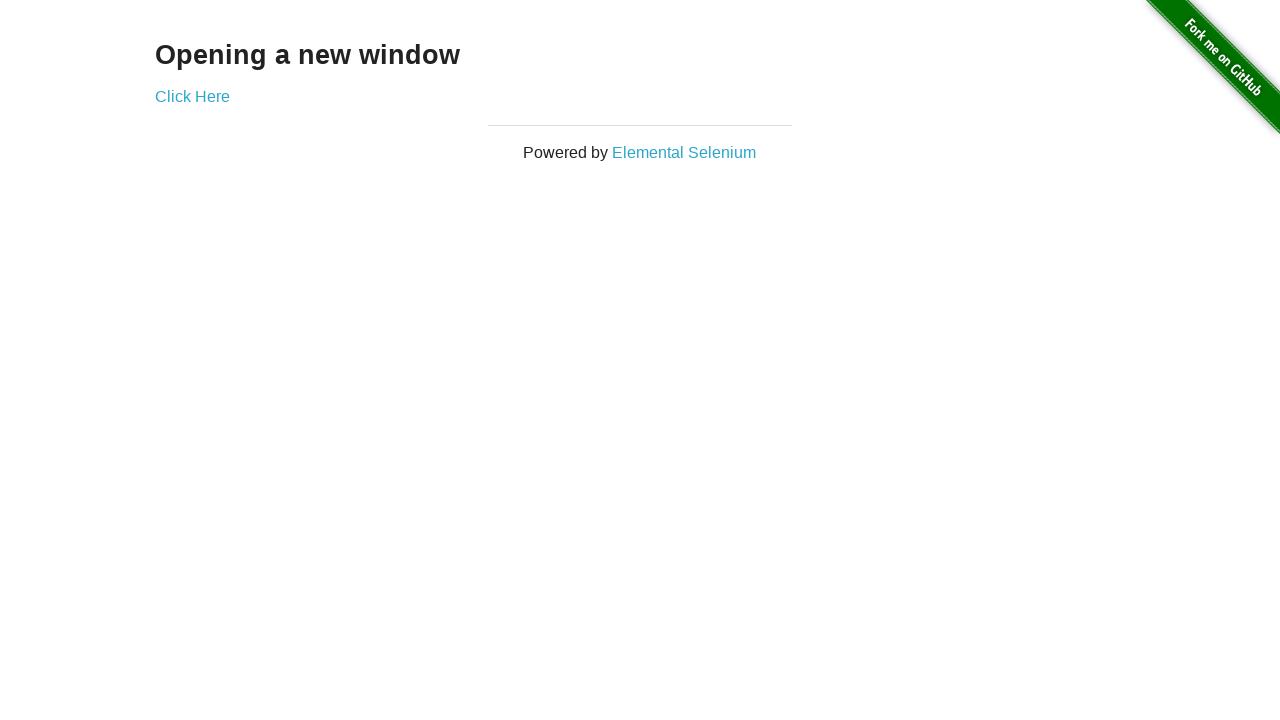

Clicked 'Click Here' link to open new window at (192, 96) on text=Click Here
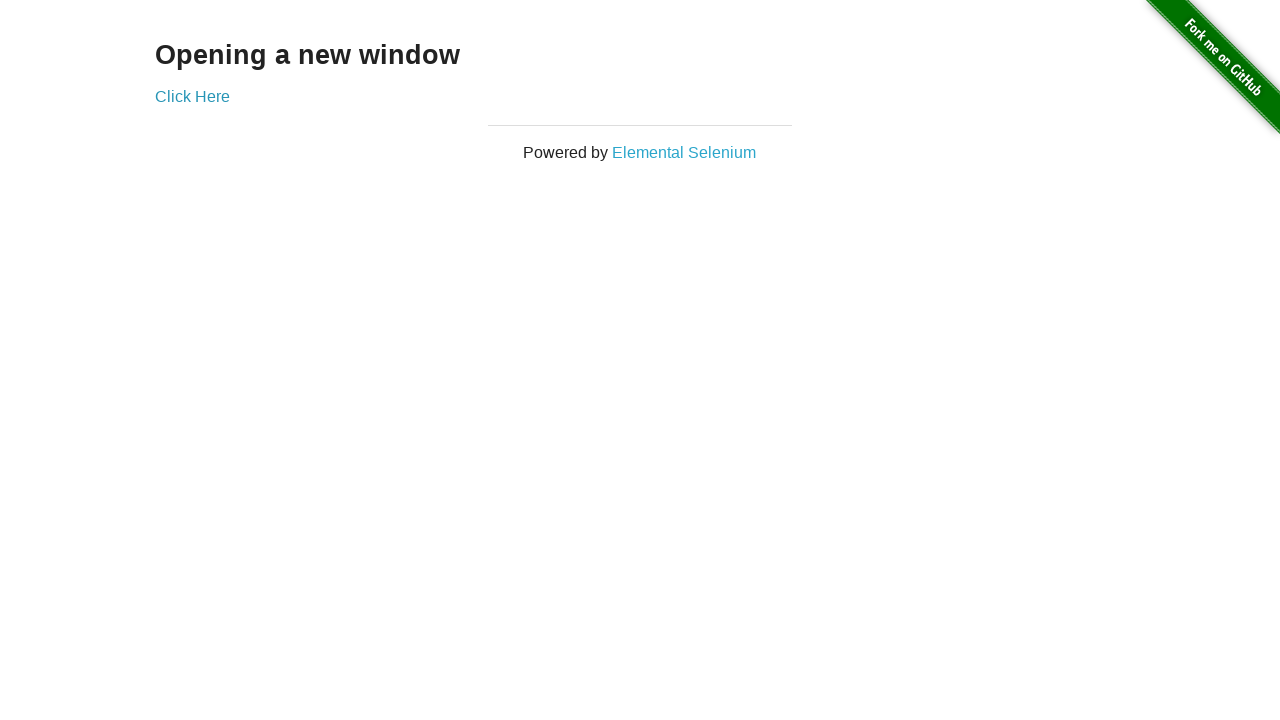

New window opened and loaded
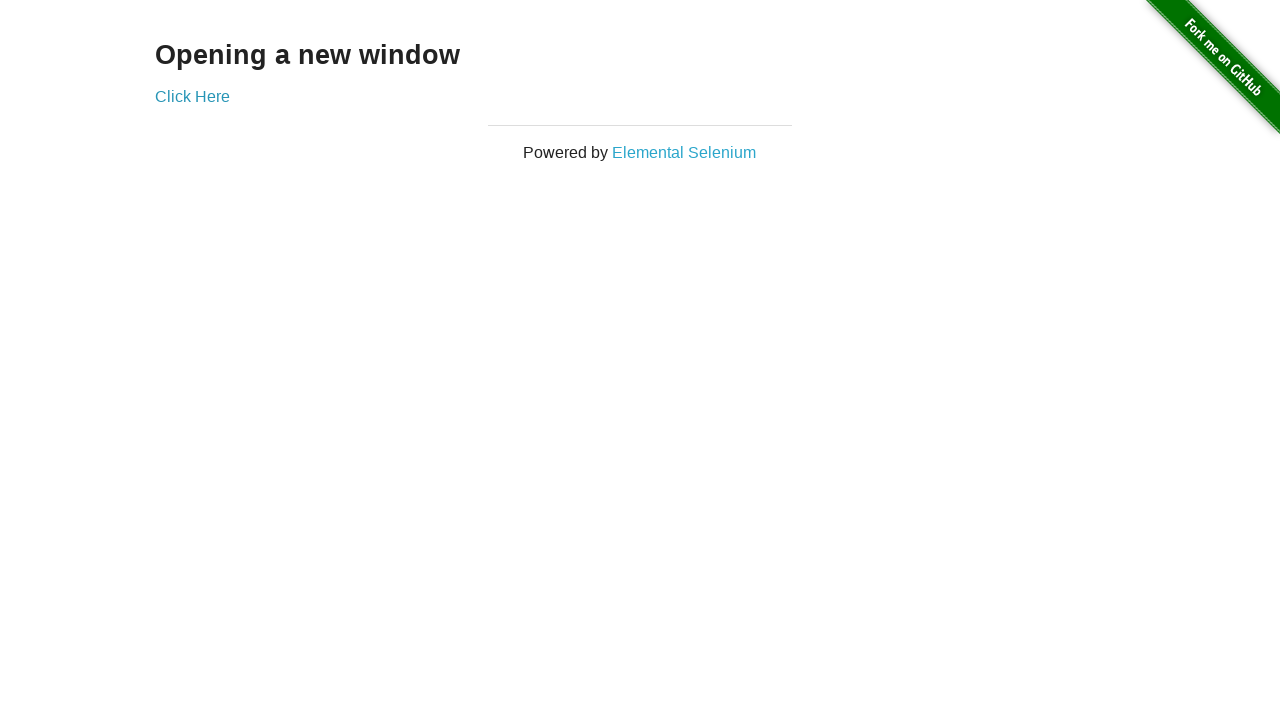

Verified 2 browser windows are open
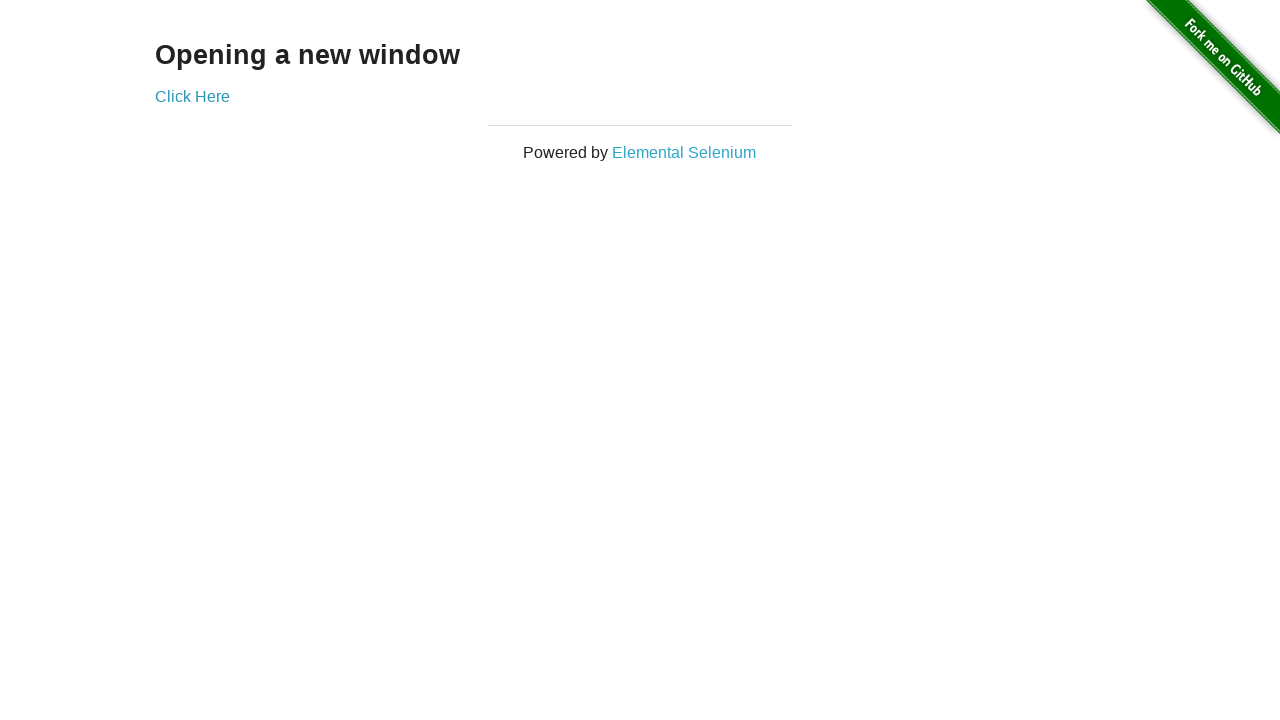

Closed the new browser window
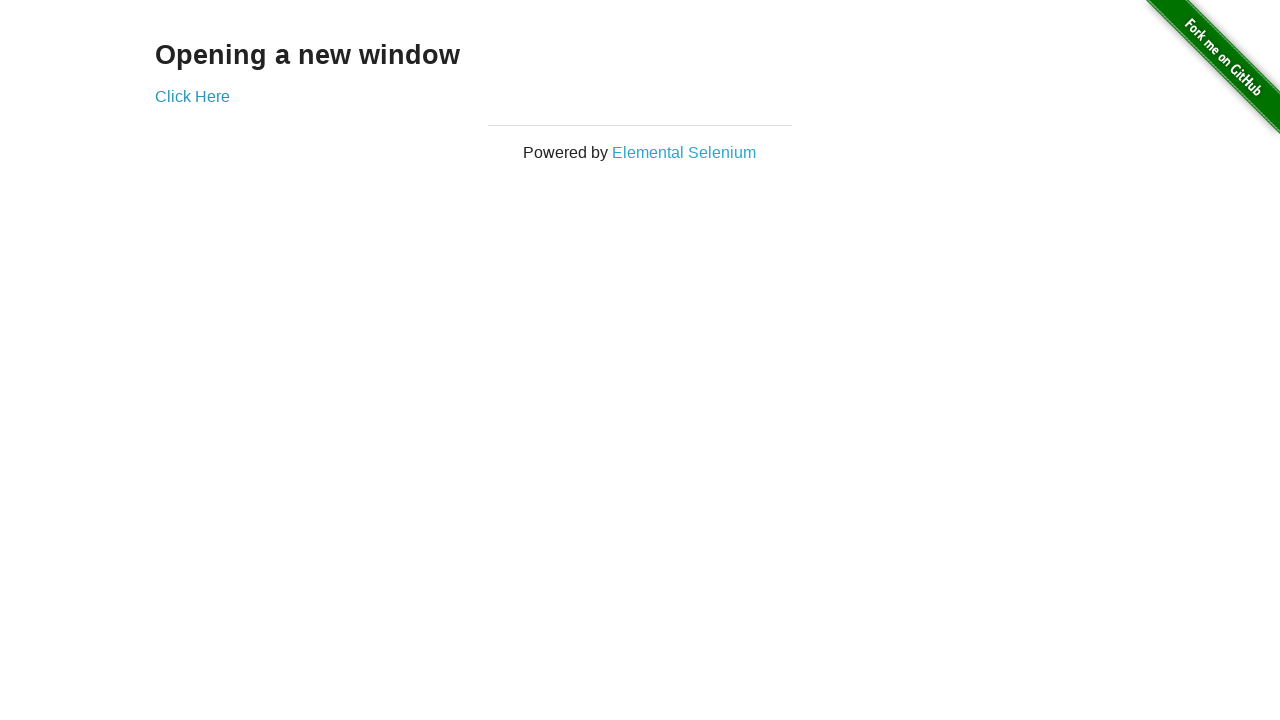

Verified only the original window remains
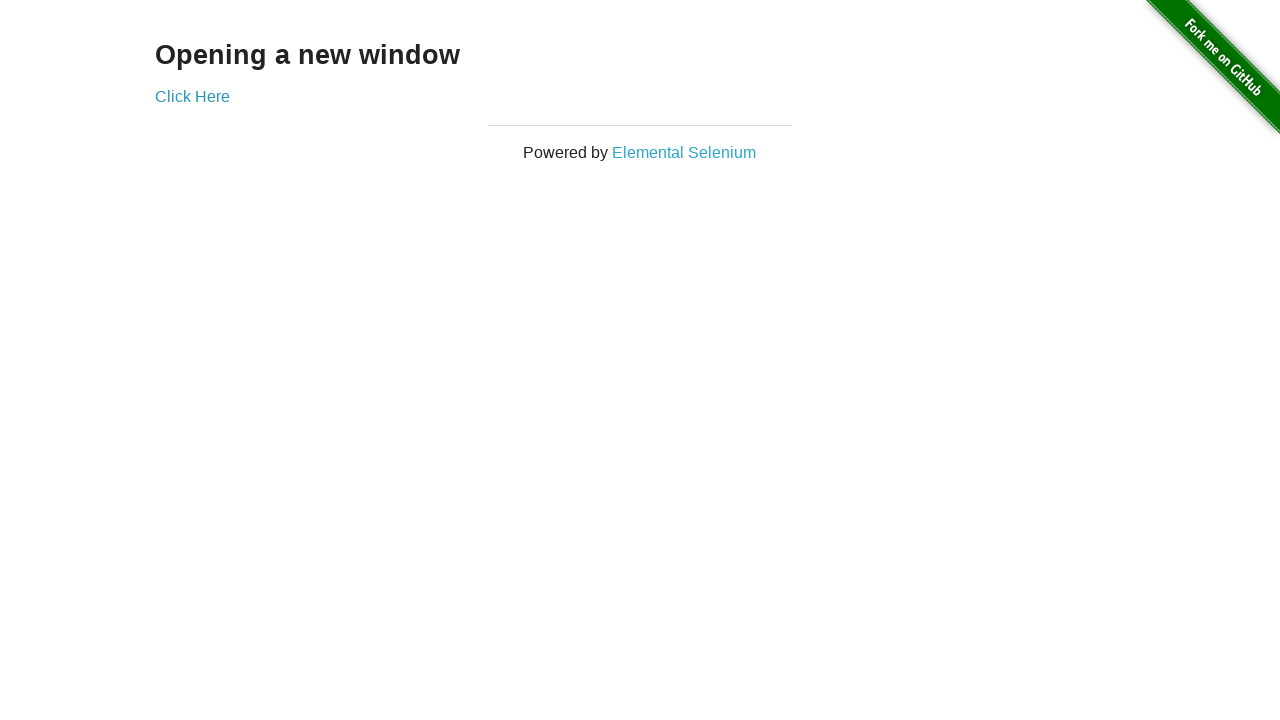

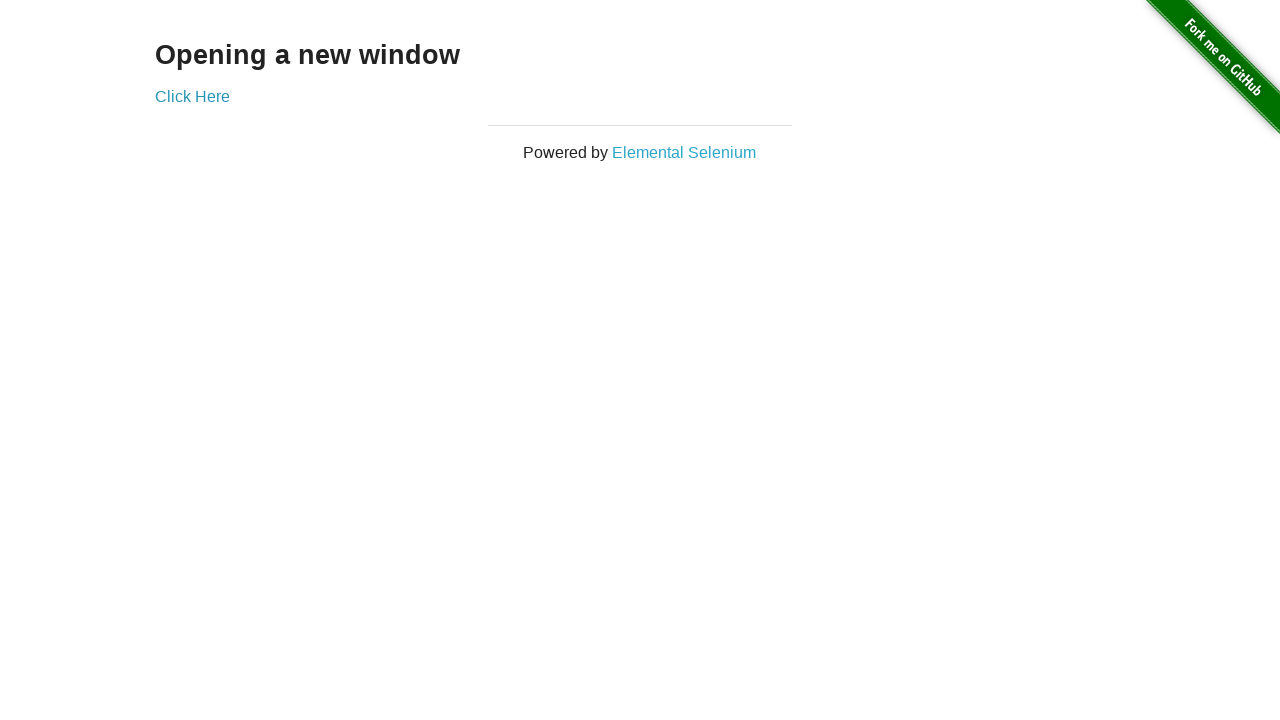